Navigates to the CoWIN vaccination registration website and verifies the page loads by checking the title

Starting URL: https://selfregistration.cowin.gov.in/

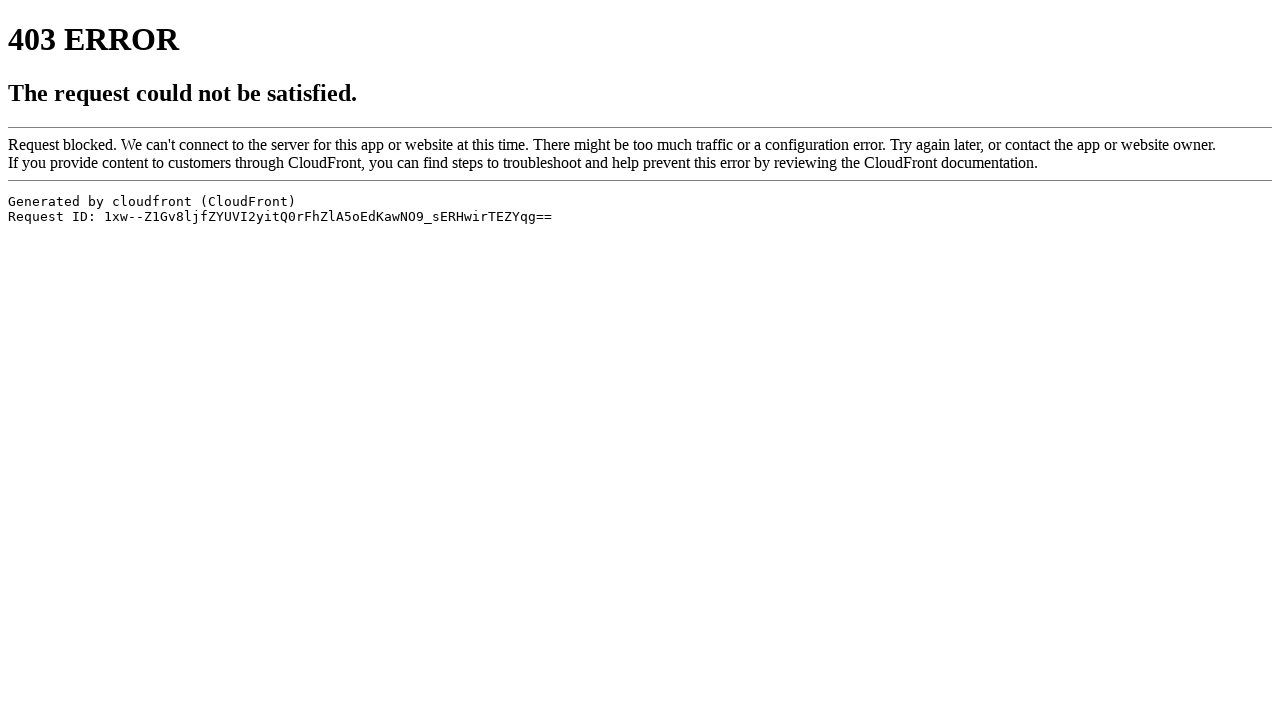

Navigated to CoWIN vaccination registration website
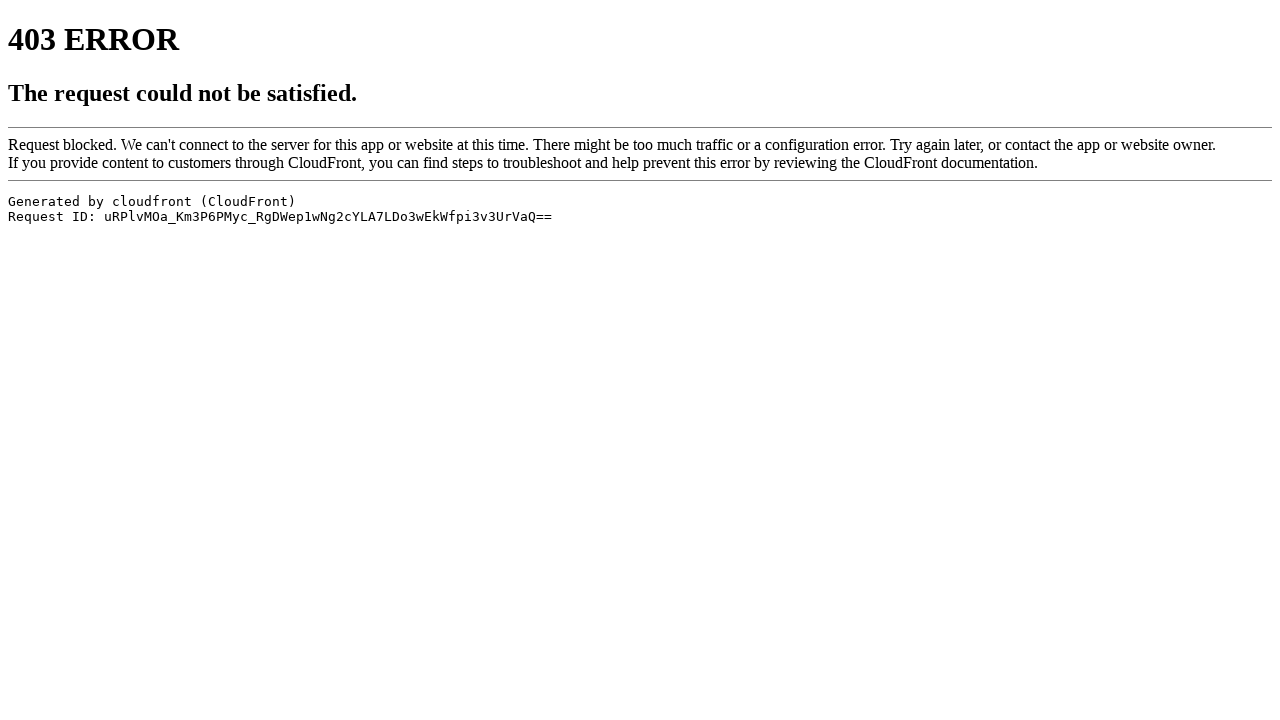

Retrieved page title: ERROR: The request could not be satisfied
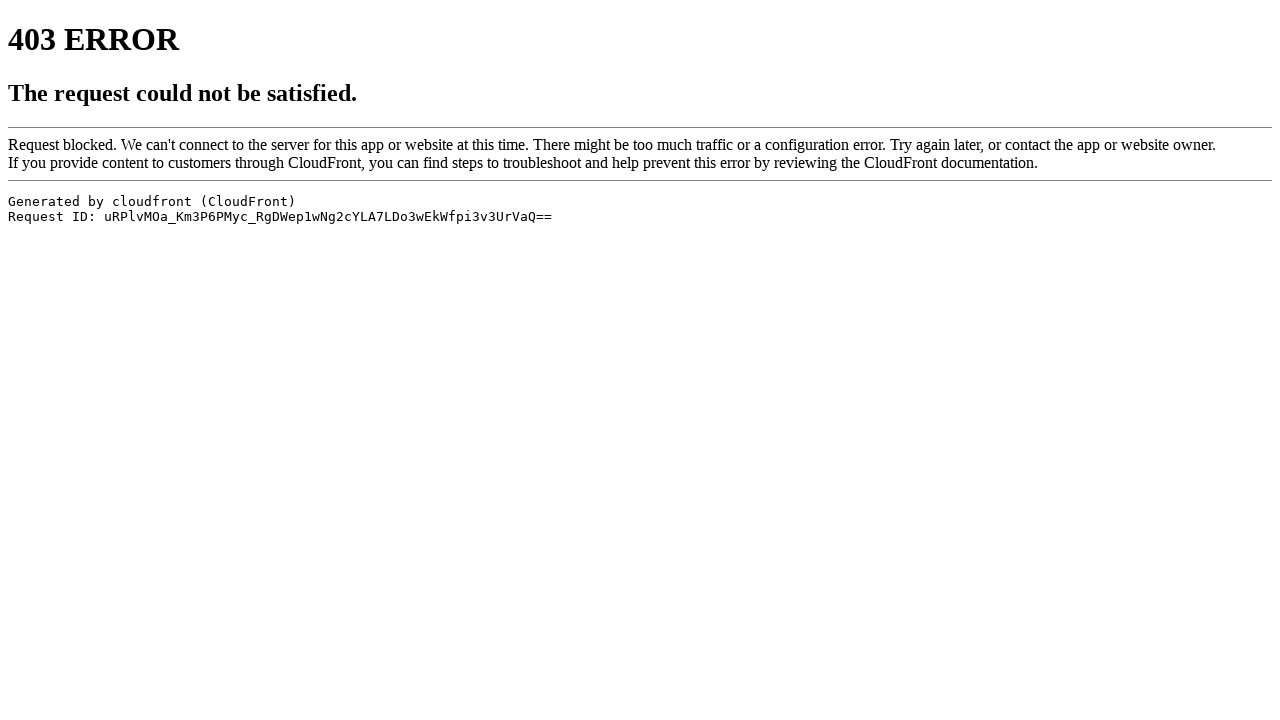

Waited for 2 seconds
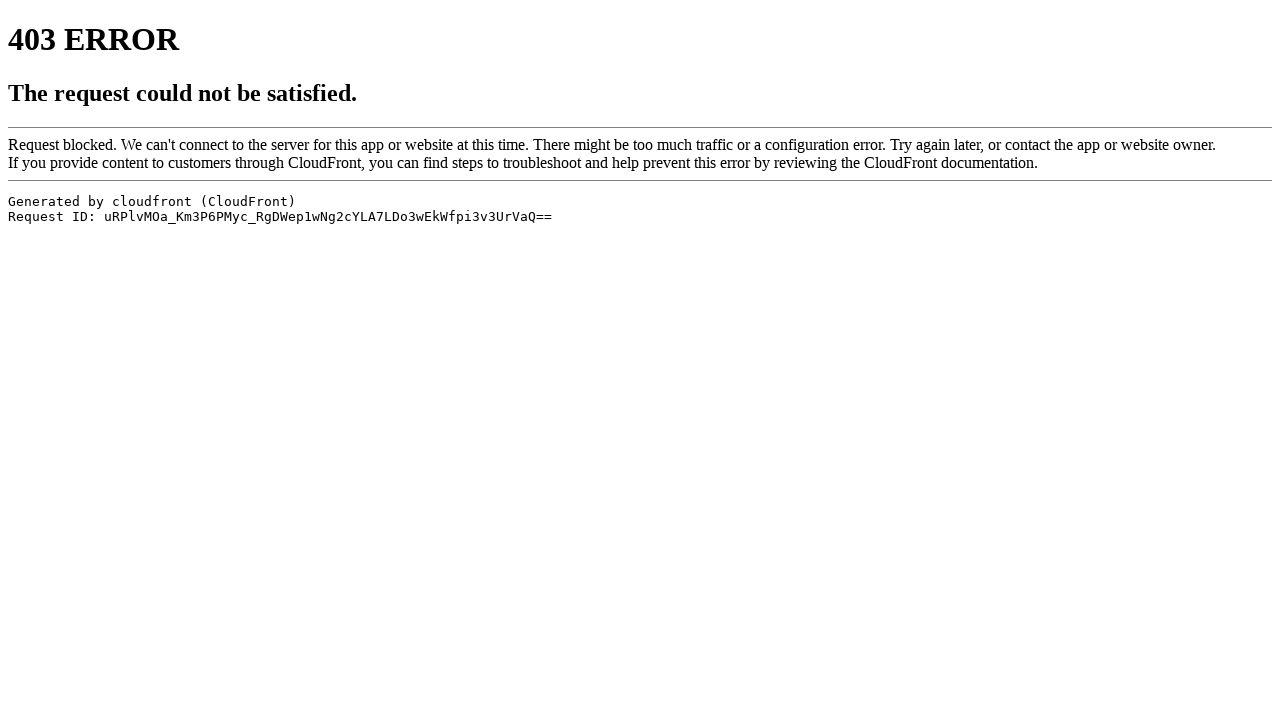

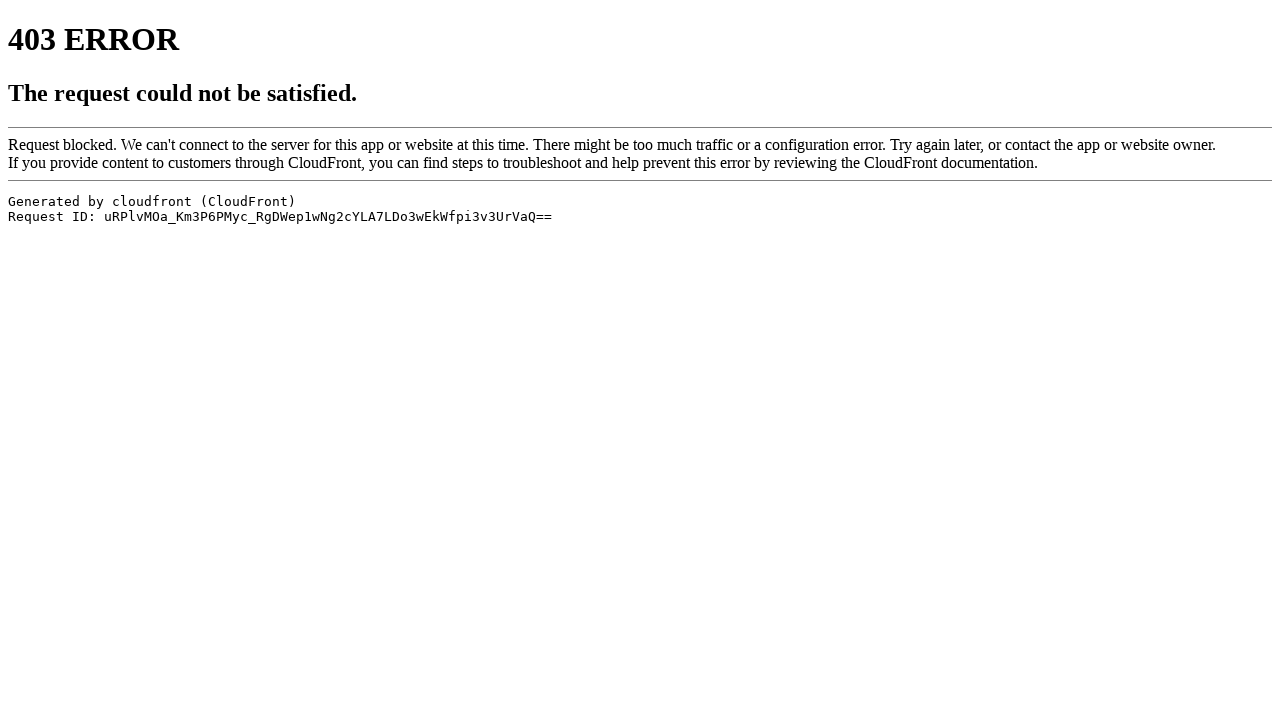